Tests login failure scenario with wrong password and verifies error message is displayed

Starting URL: http://uitestingplayground.com/sampleapp

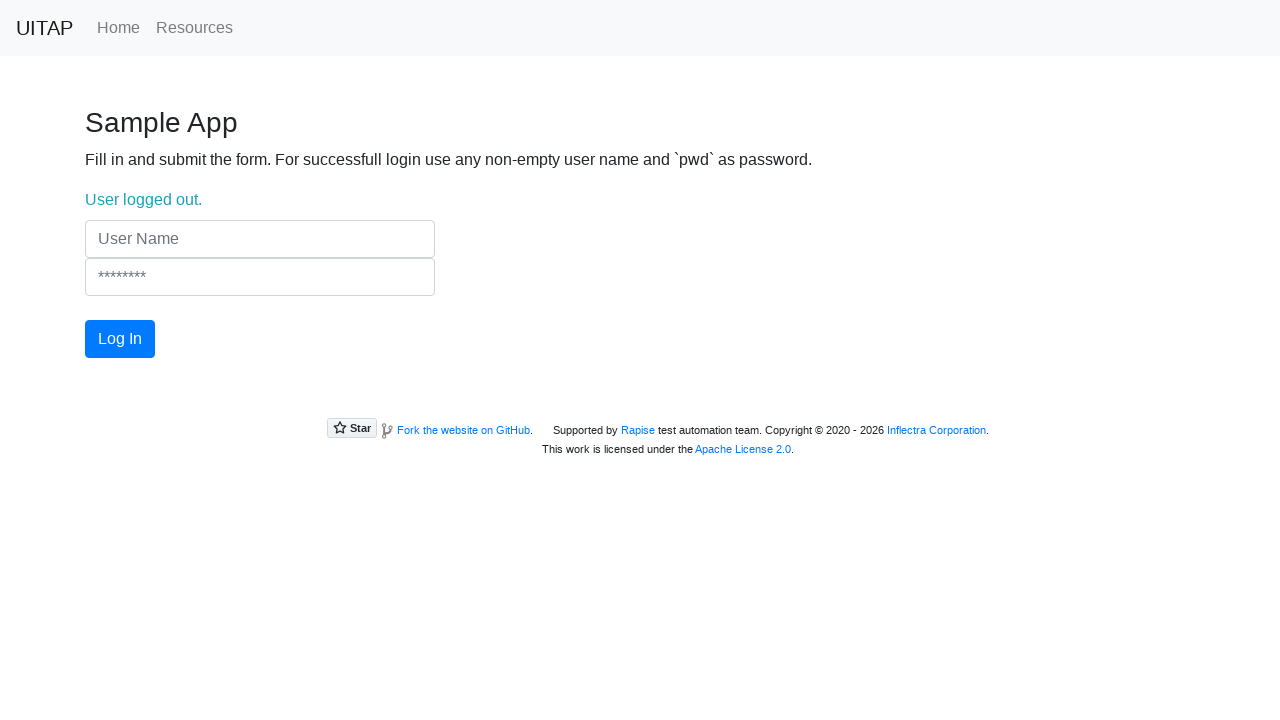

Filled username field with 'Inno' on input[name='UserName']
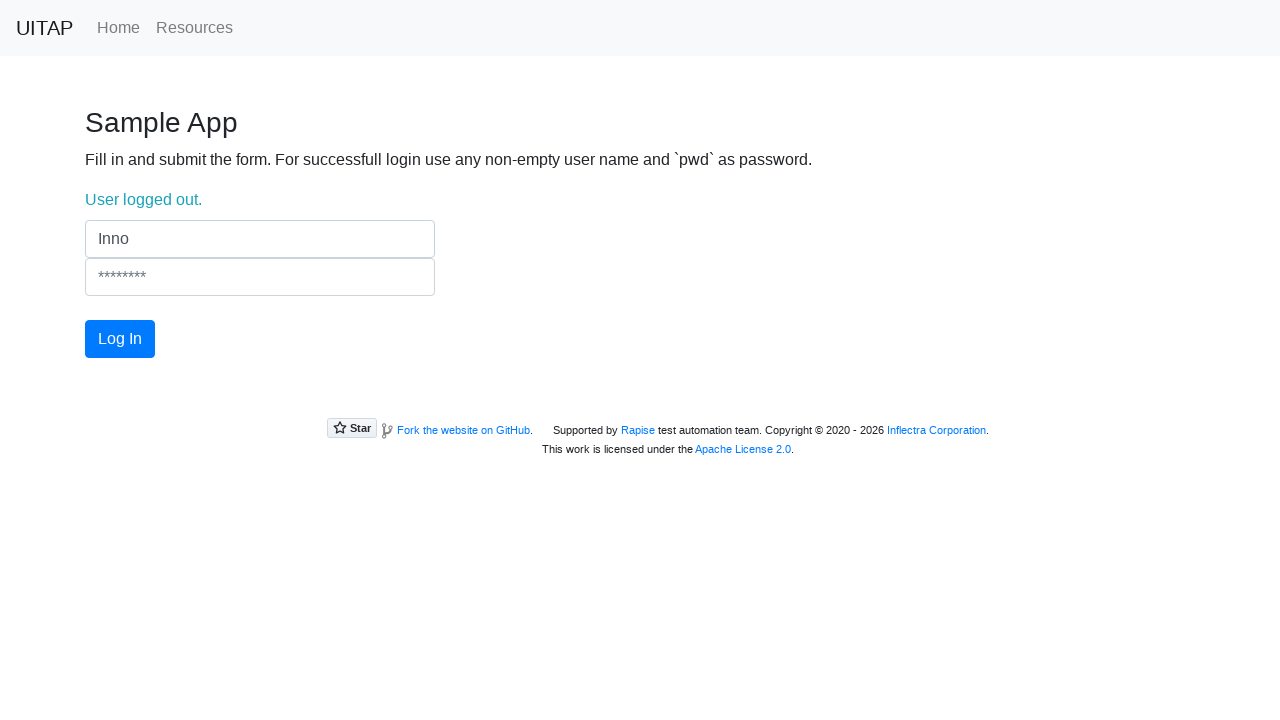

Filled password field with wrong password 'qwerty' on input[name='Password']
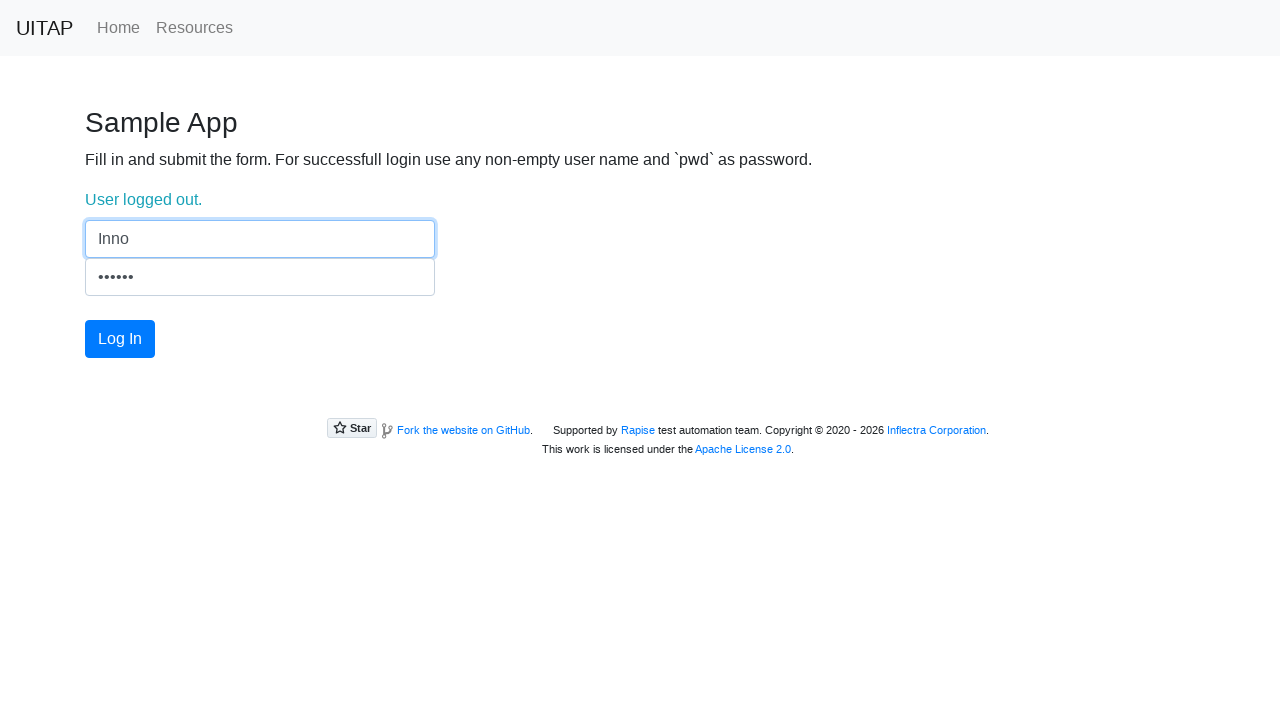

Clicked login button at (120, 339) on #login
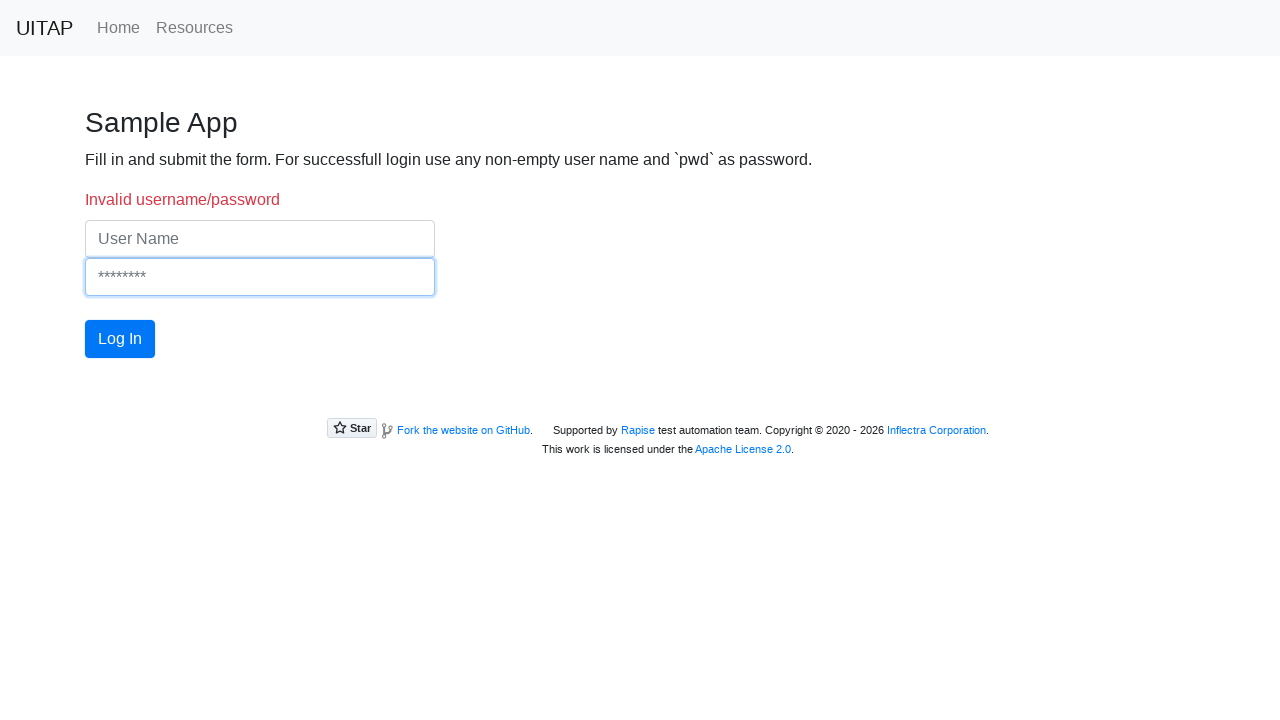

Waited for error message element to appear
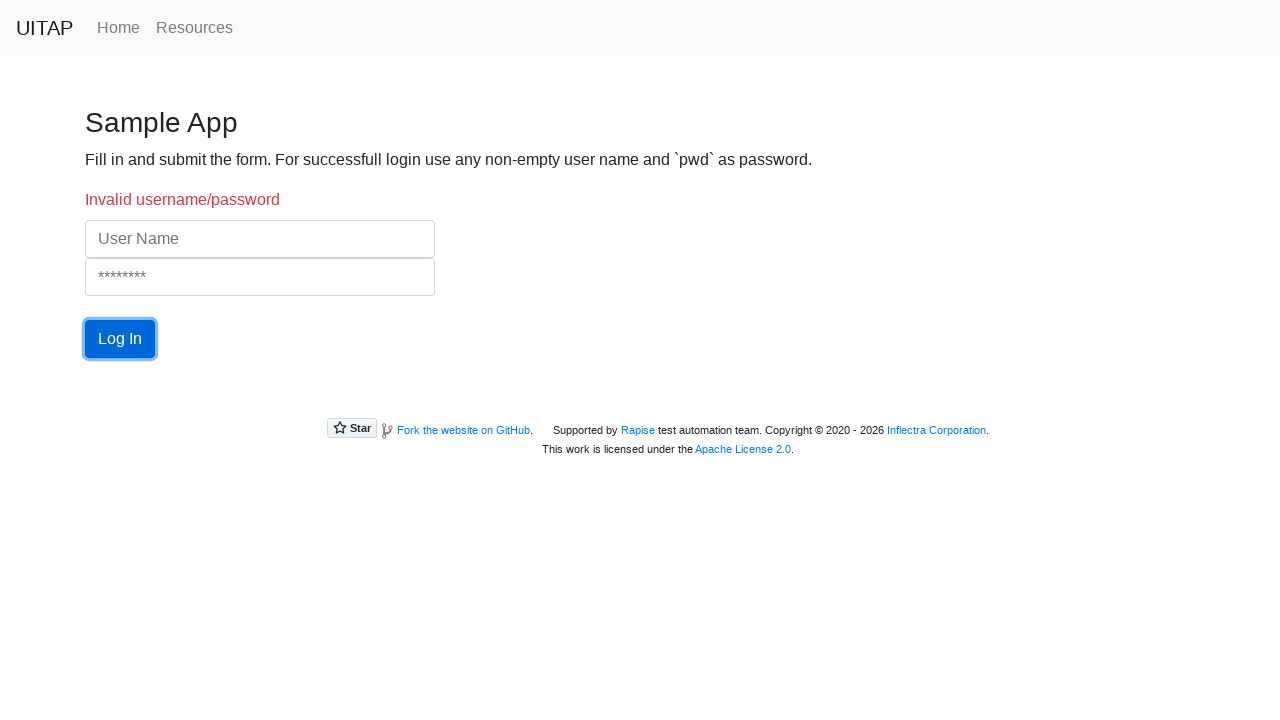

Verified error message 'Invalid username/password' is displayed
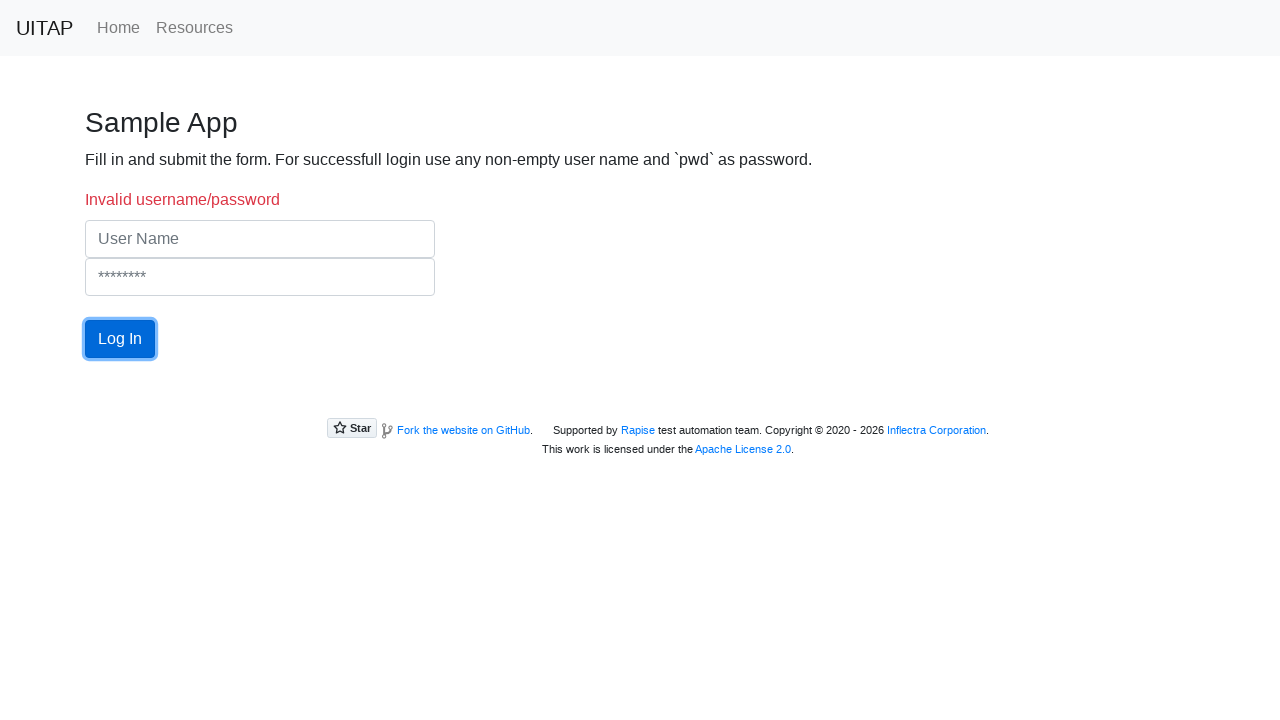

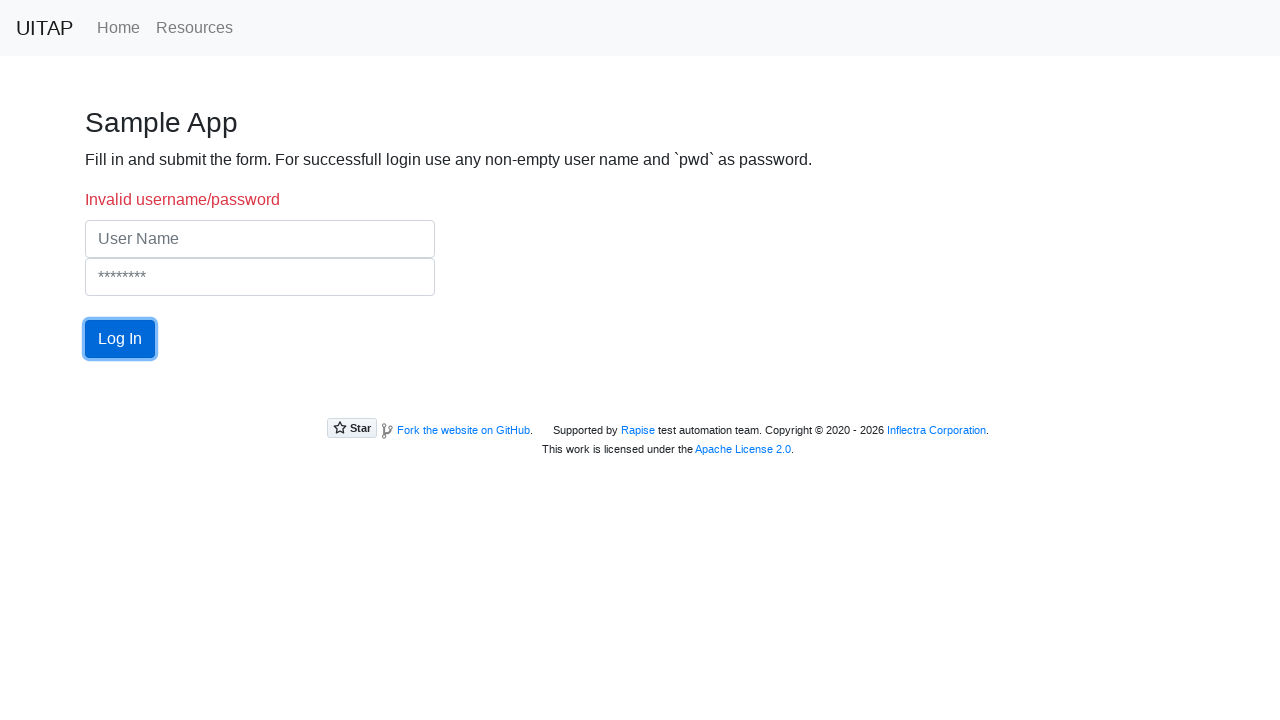